Tests checkbox operations on a practice form by iterating through hobby checkboxes and selecting specific options based on their text labels

Starting URL: https://demoqa.com/automation-practice-form

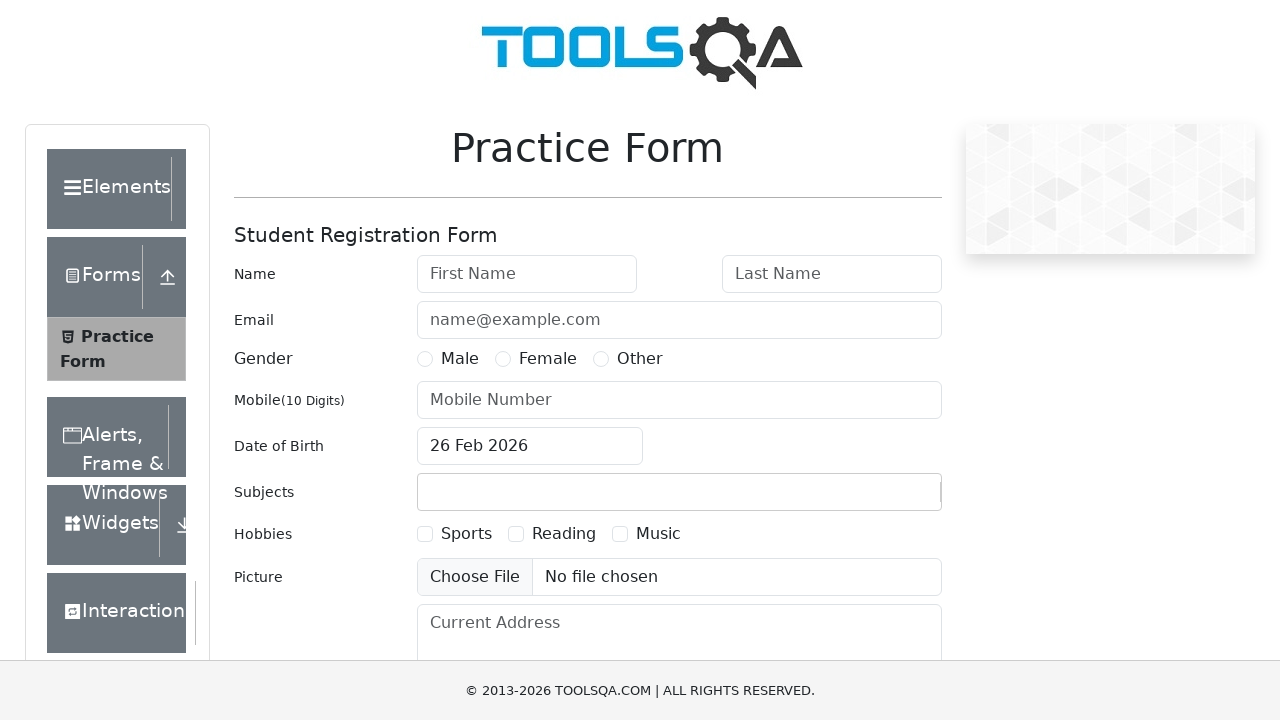

Located all hobby checkboxes on the practice form
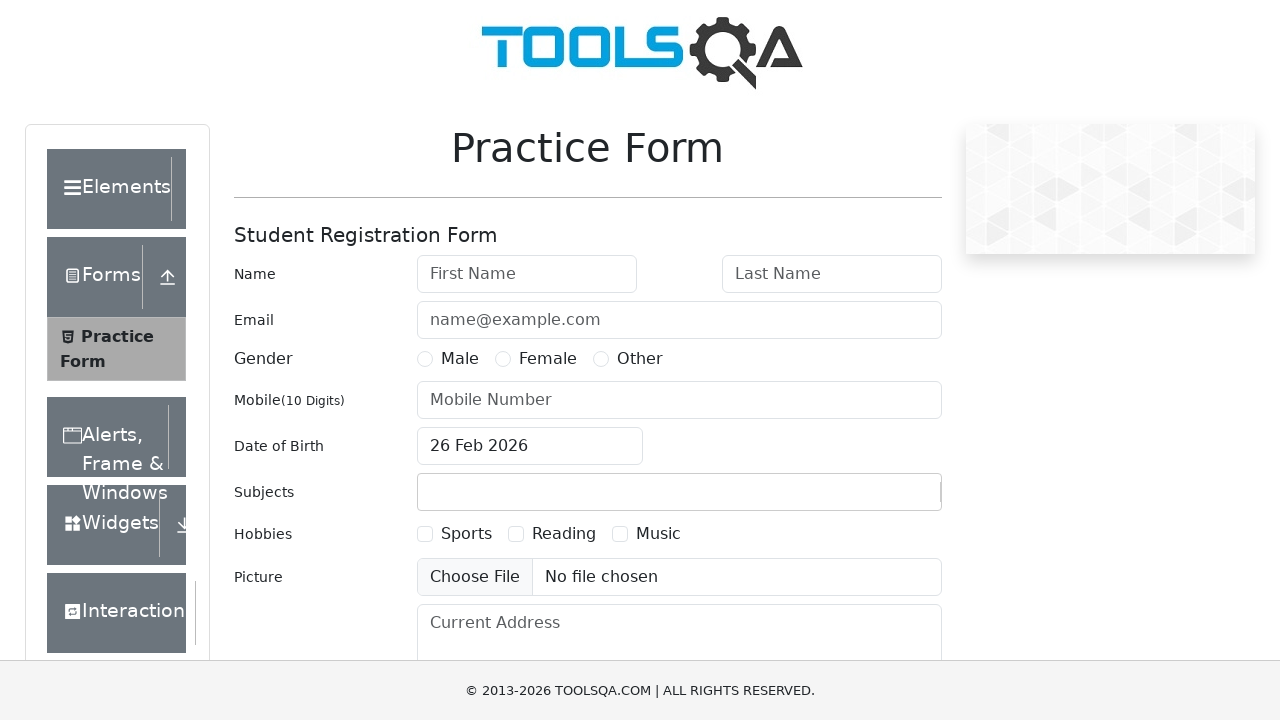

Retrieved text content from hobby checkbox: 'Sports'
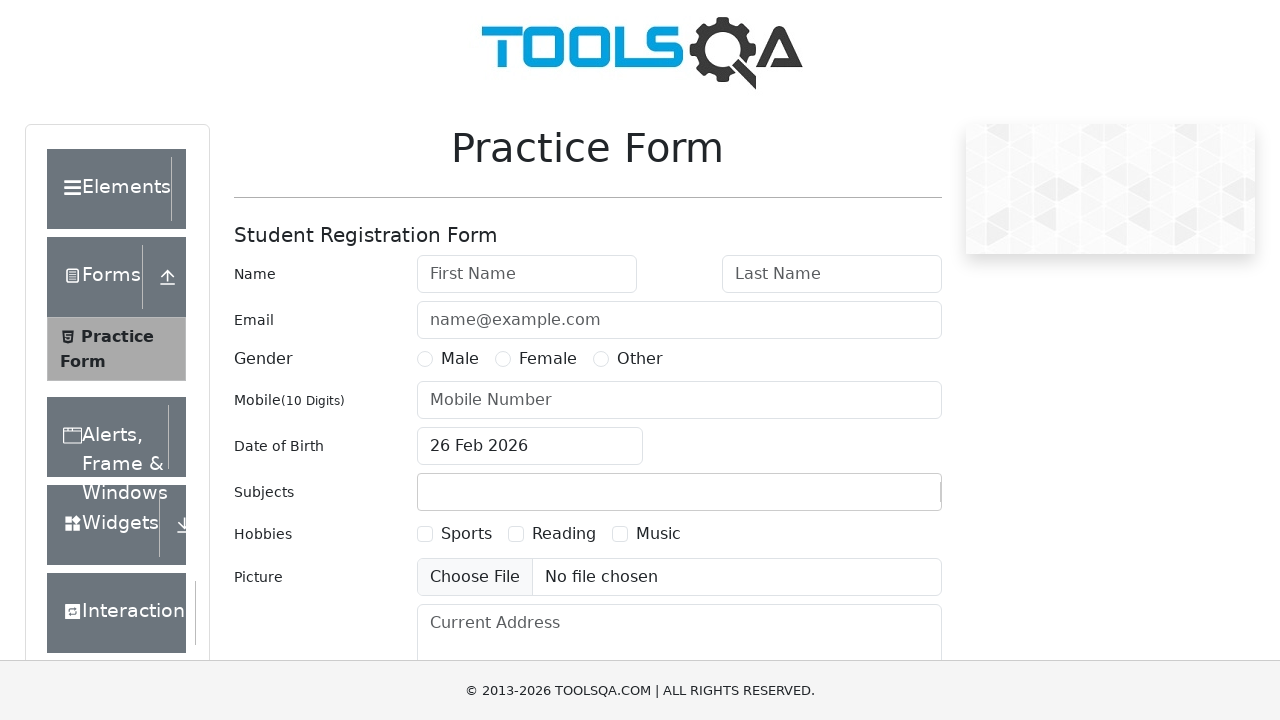

Clicked Sports checkbox at (466, 534) on xpath=//label[contains(@for,'hobbies')] >> nth=0
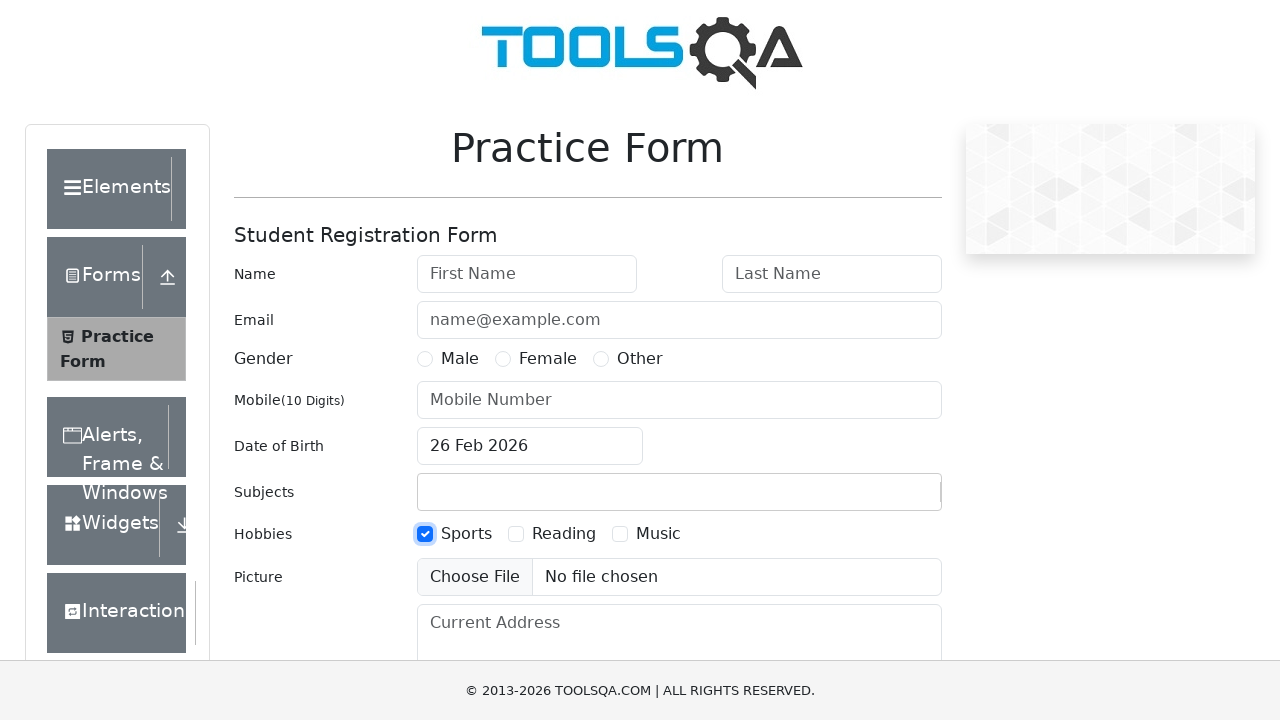

Located Music checkbox element
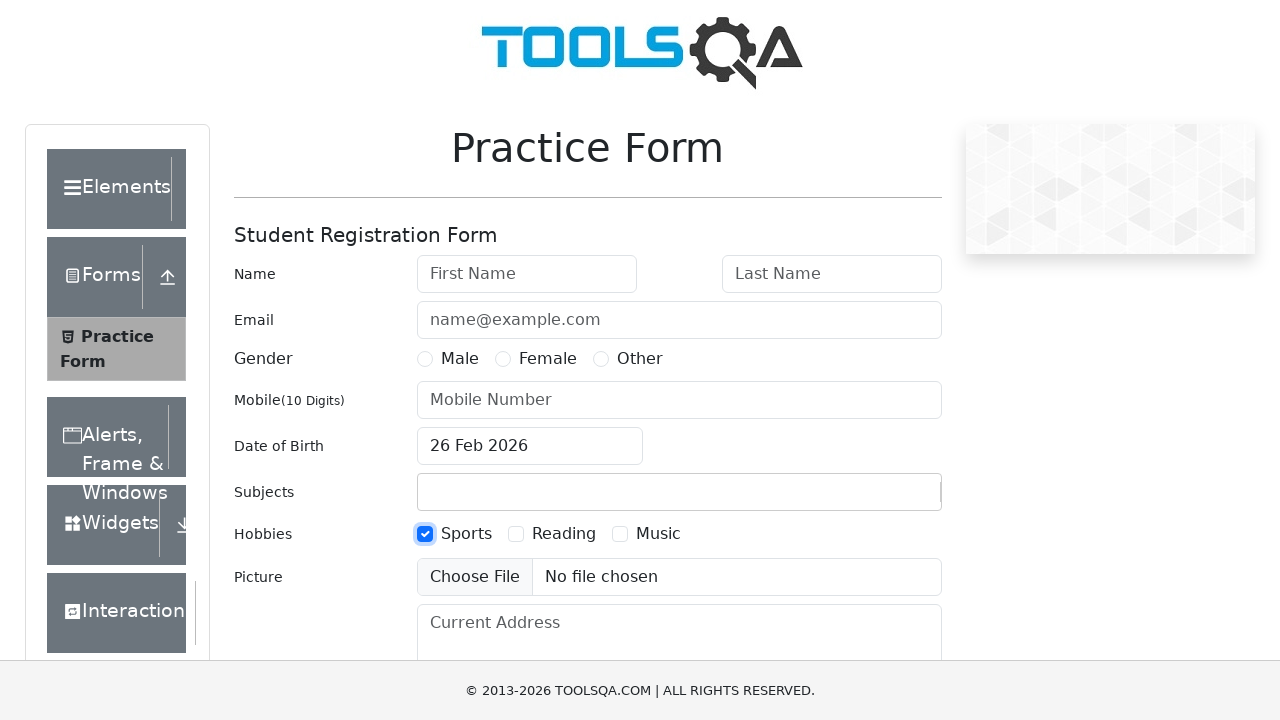

Verified Music checkbox is enabled
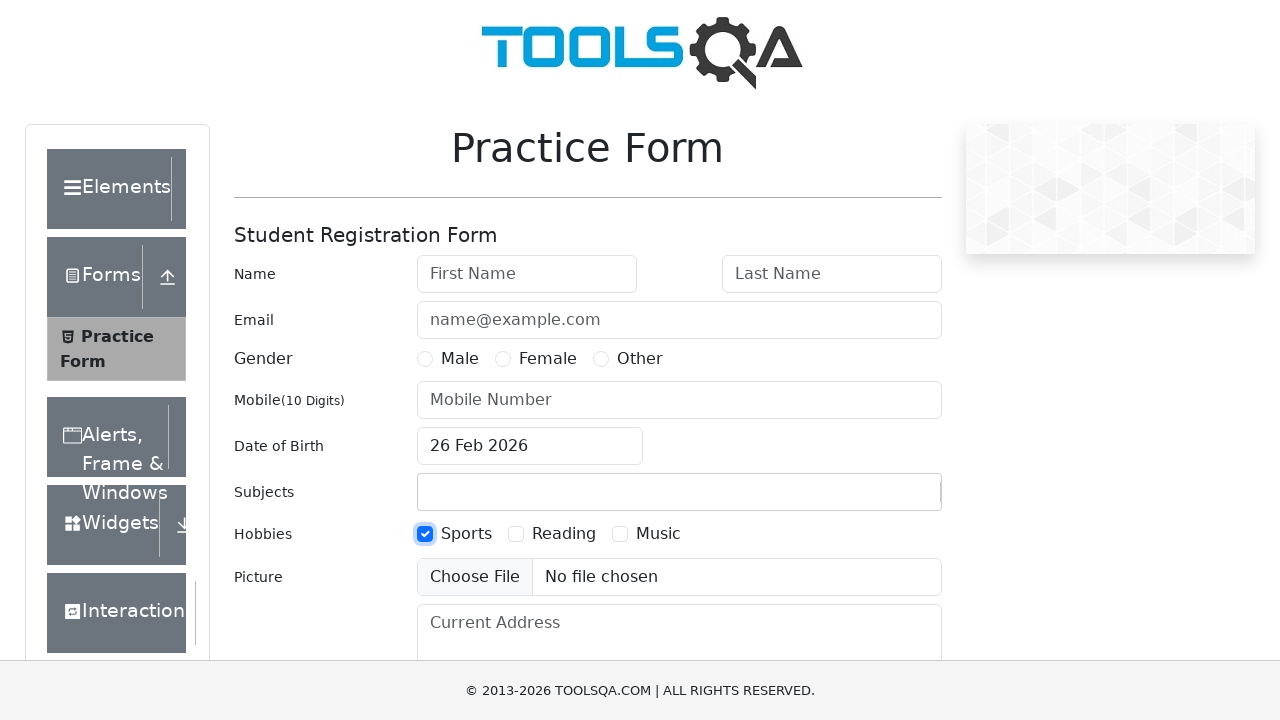

Clicked Music checkbox at (658, 534) on xpath=//label[text()='Music']
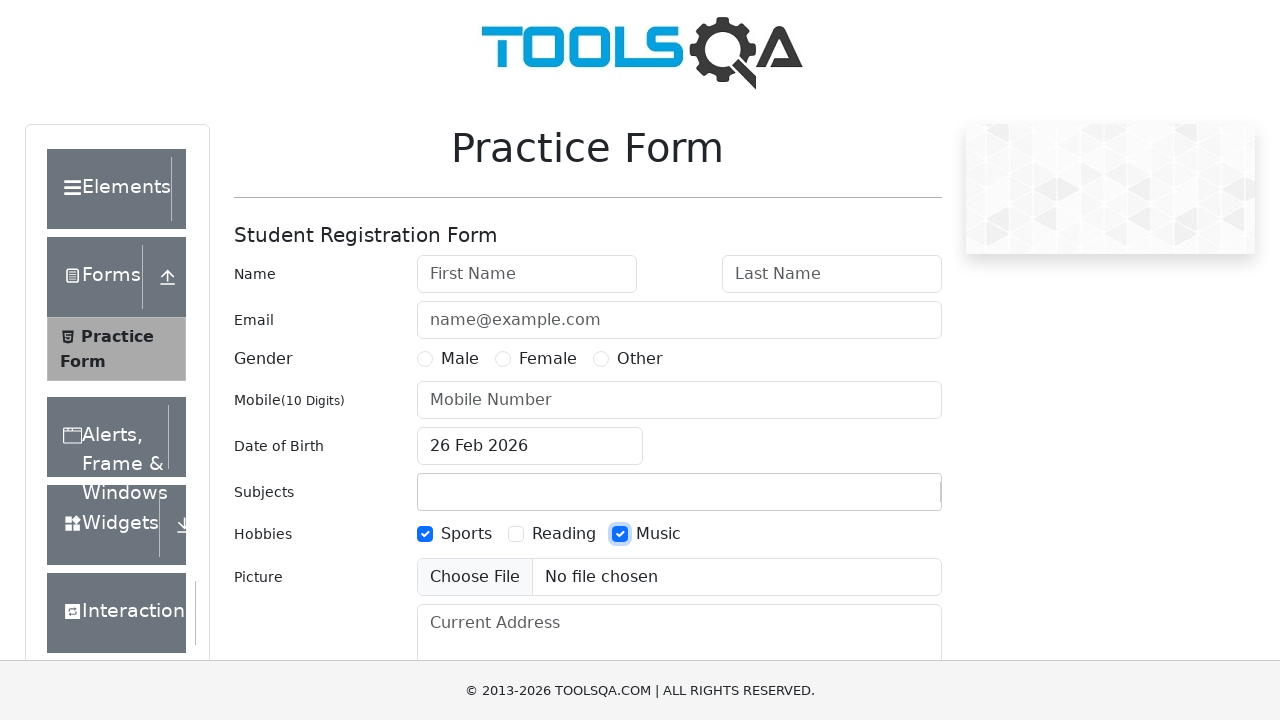

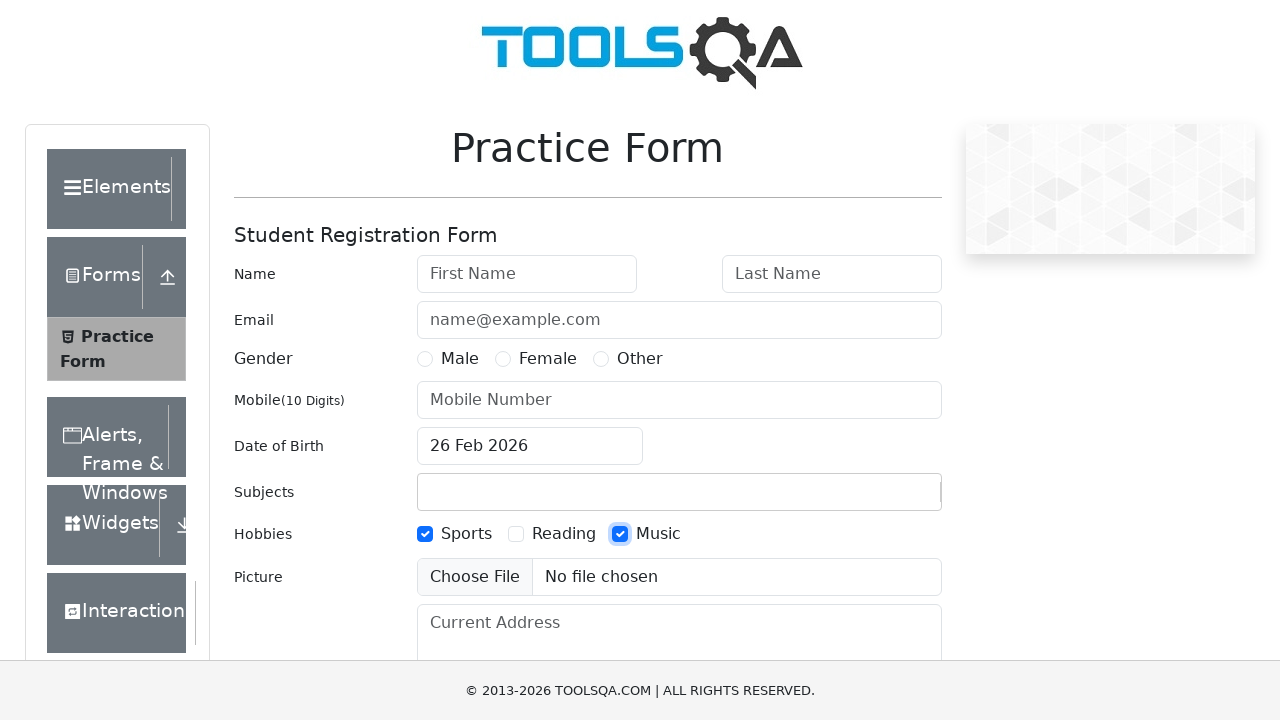